Navigates to YouTube homepage and waits for the page to load

Starting URL: https://youtube.com

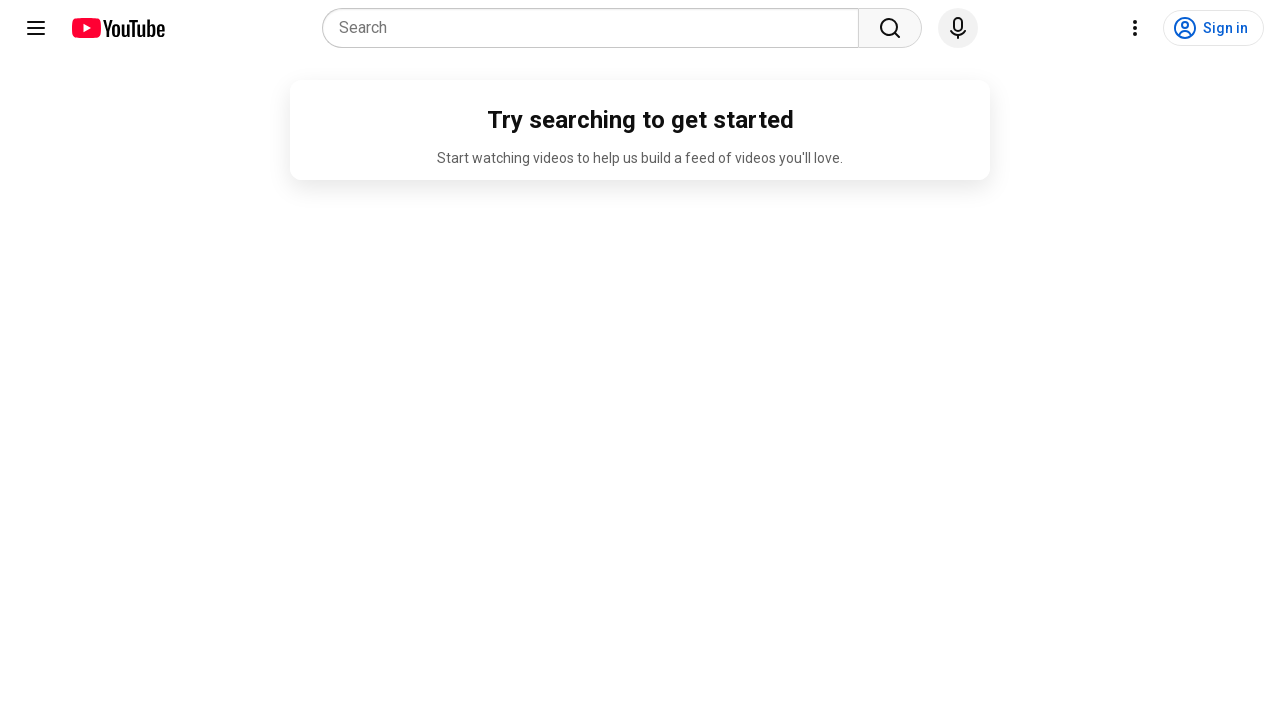

Navigated to YouTube homepage
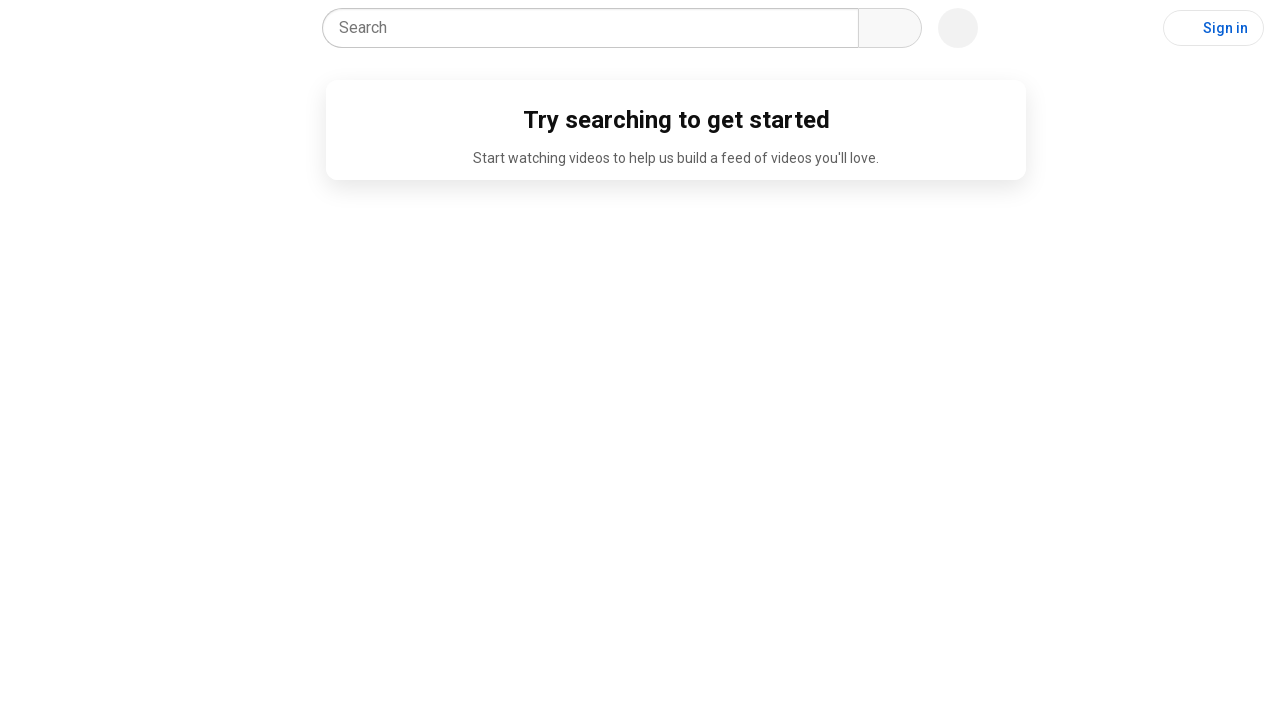

Waited for page to fully load (networkidle)
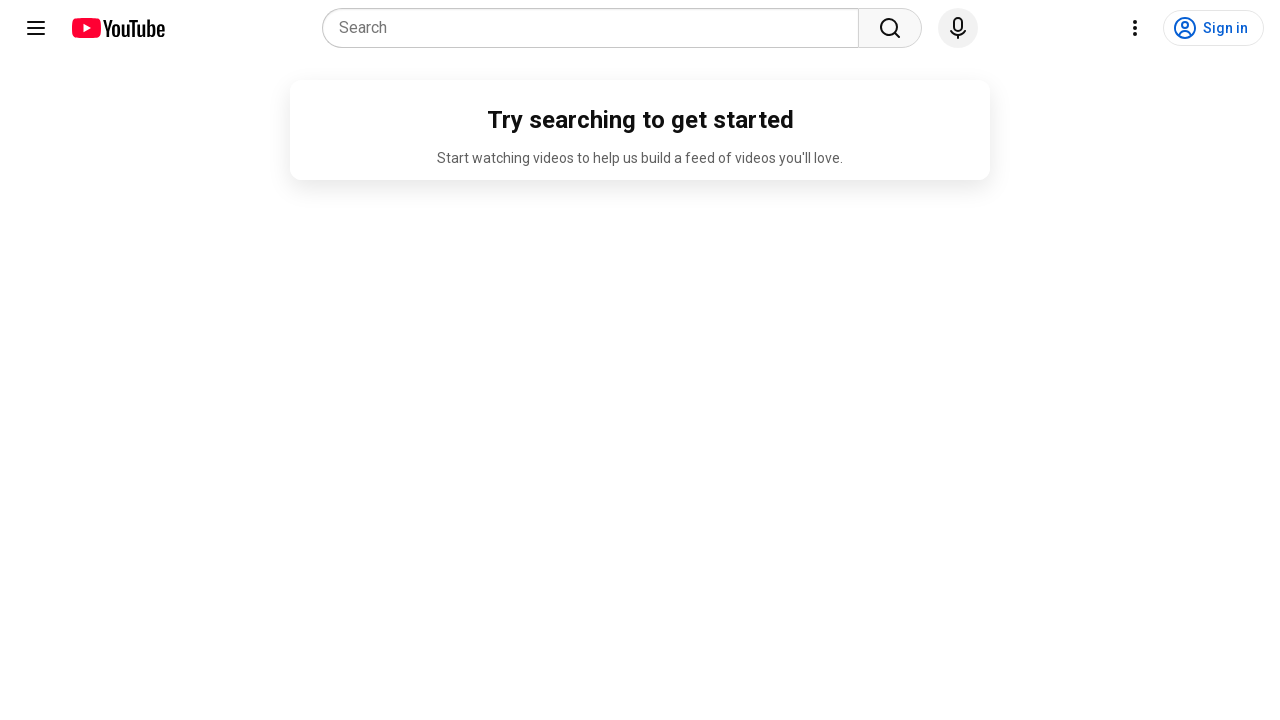

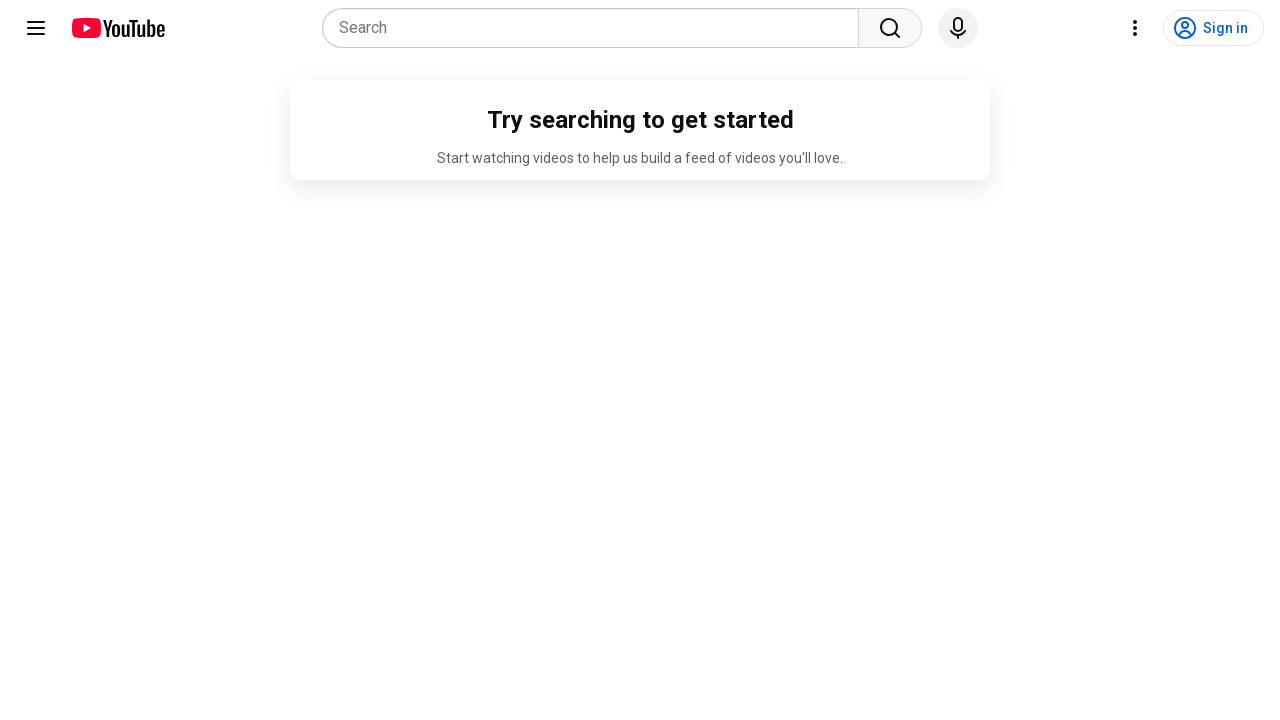